Simple navigation test that loads the Hepsiburada homepage to verify the page loads successfully

Starting URL: https://hepsiburada.com

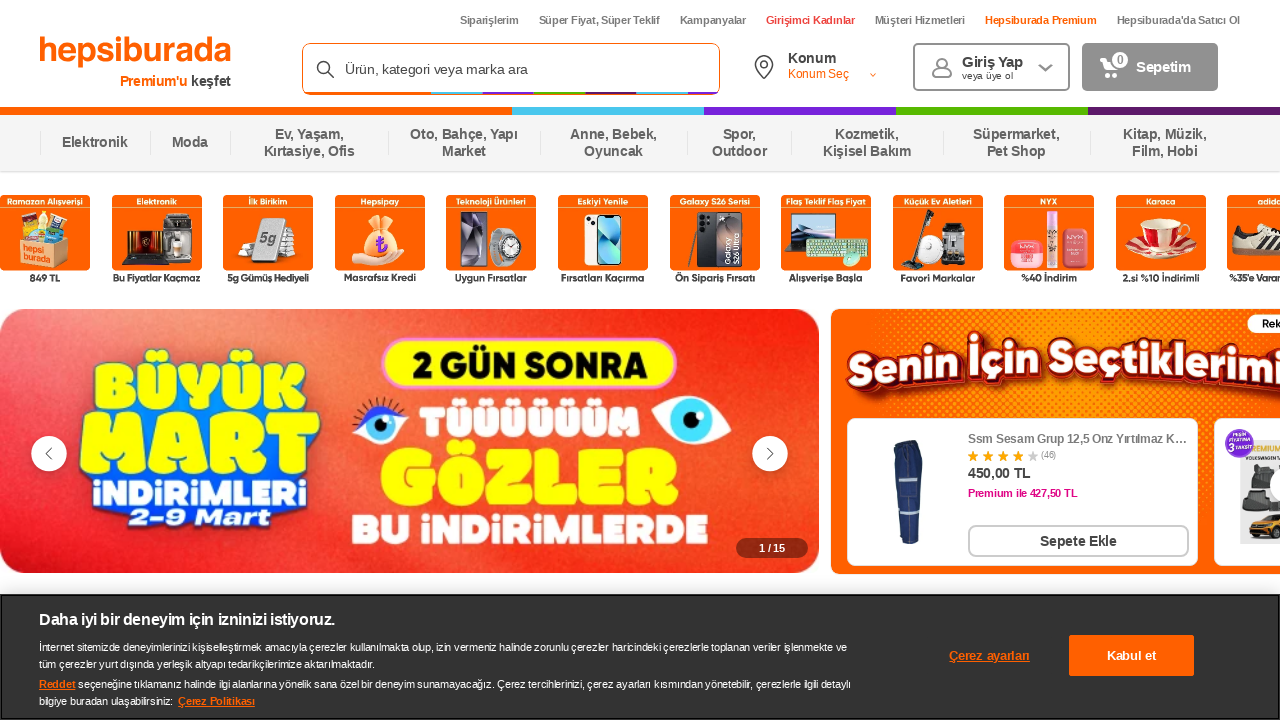

Hepsiburada homepage loaded successfully (DOM content ready)
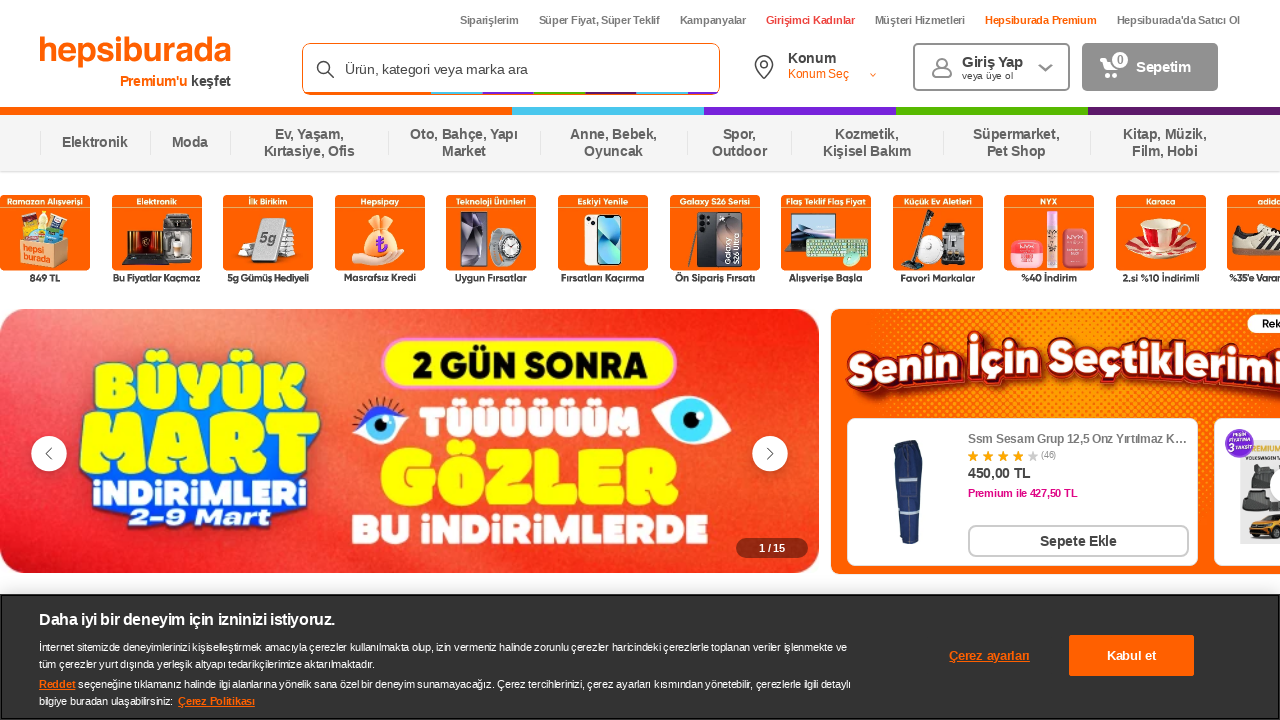

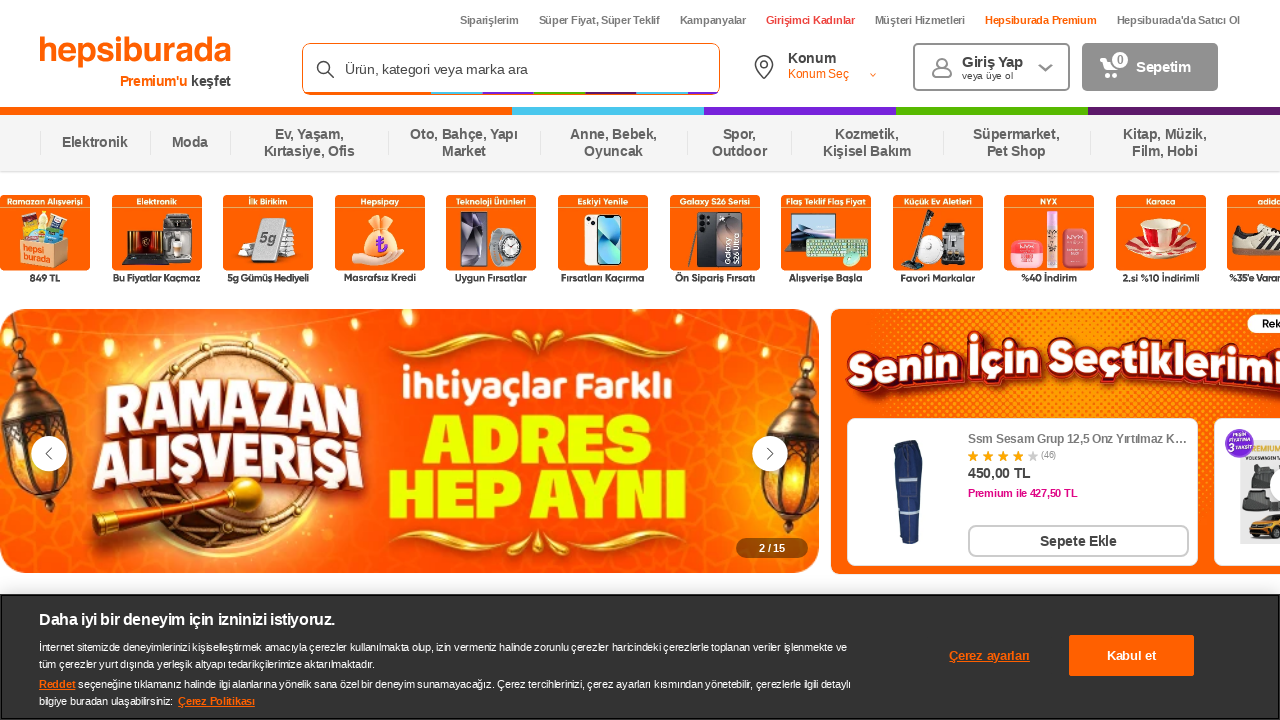